Tests that an error message is displayed when attempting to login with a username but no password

Starting URL: https://www.saucedemo.com/

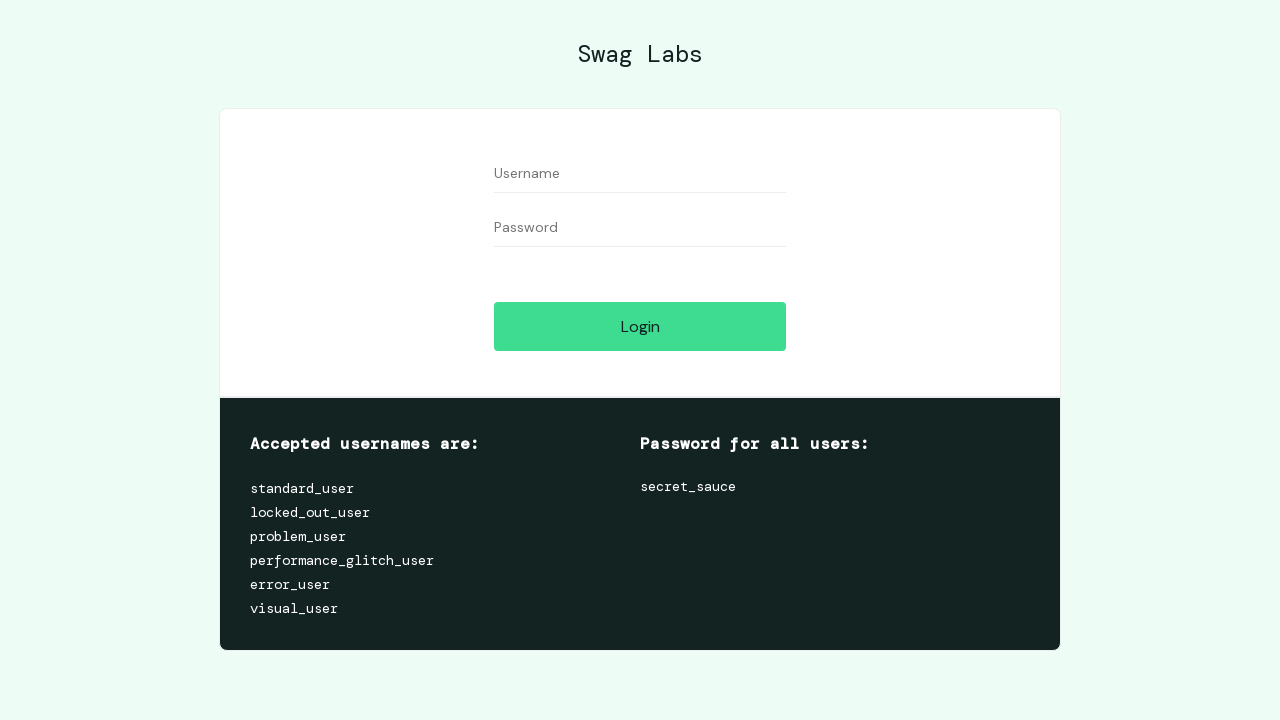

Filled username field with 'standard_user' on input[name='user-name']
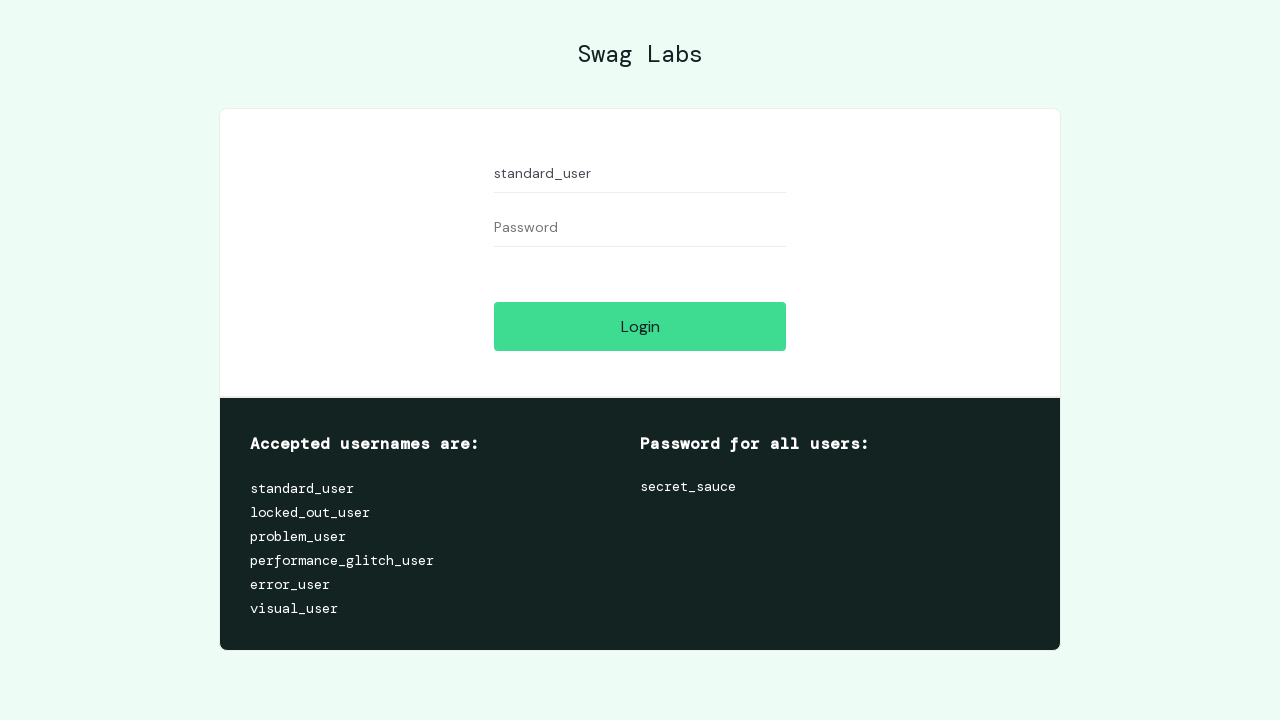

Clicked login button without entering password at (640, 326) on #login-button
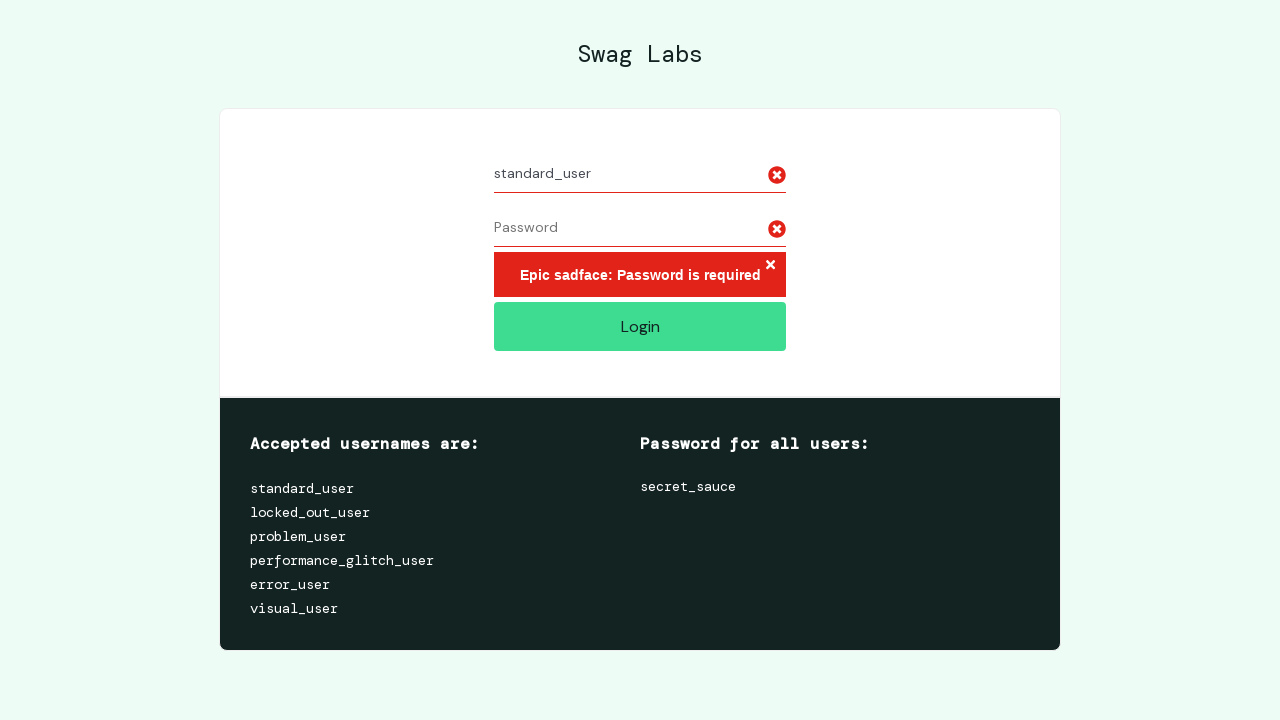

Retrieved error message text from login form
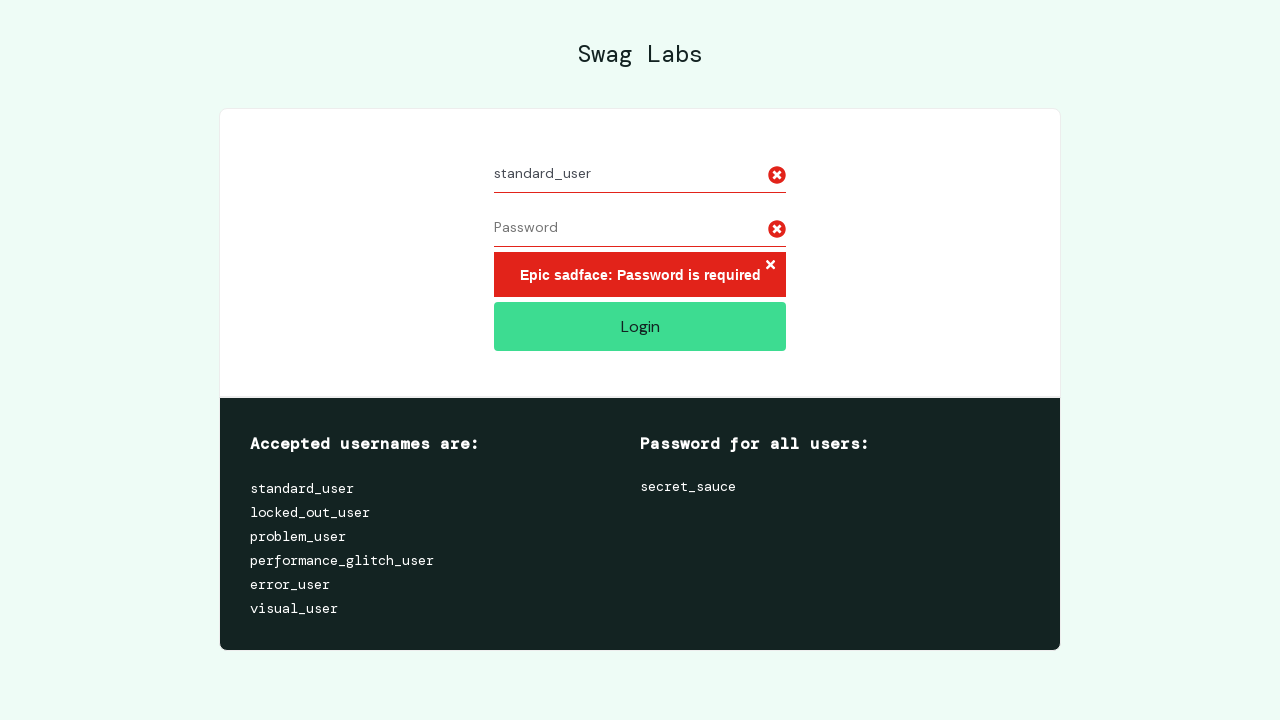

Verified error message 'Epic sadface: Password is required' is displayed
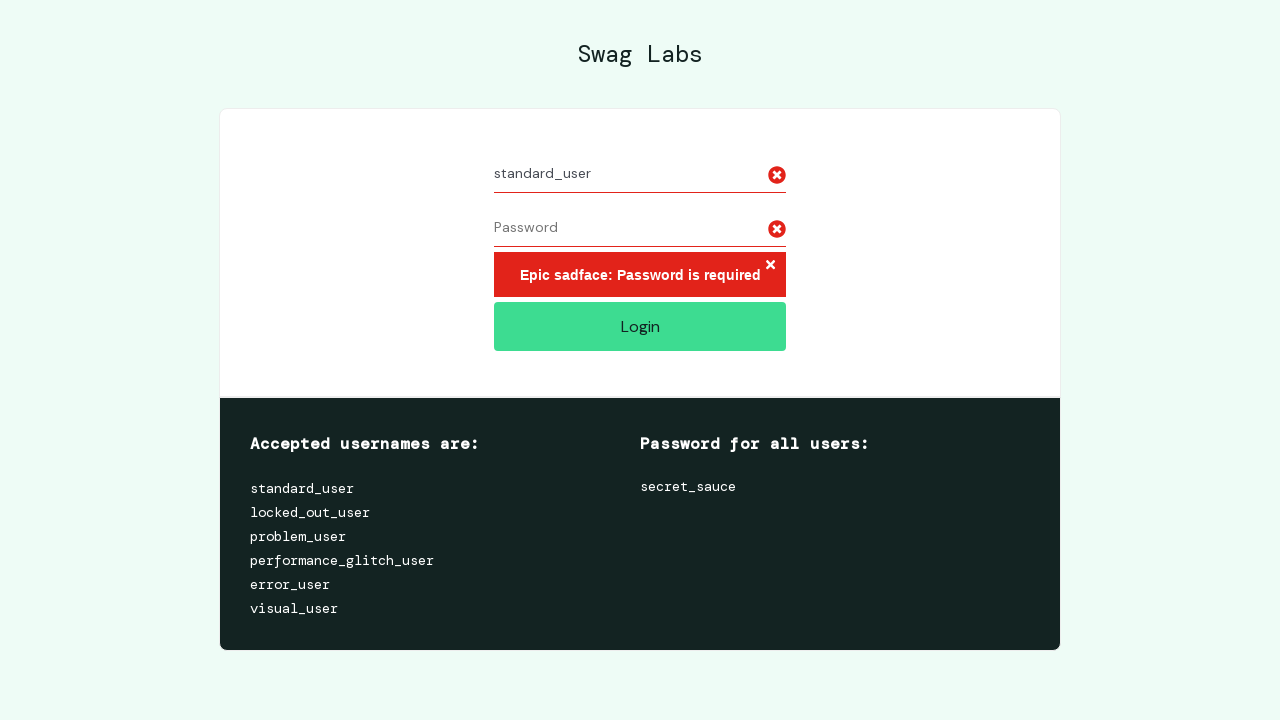

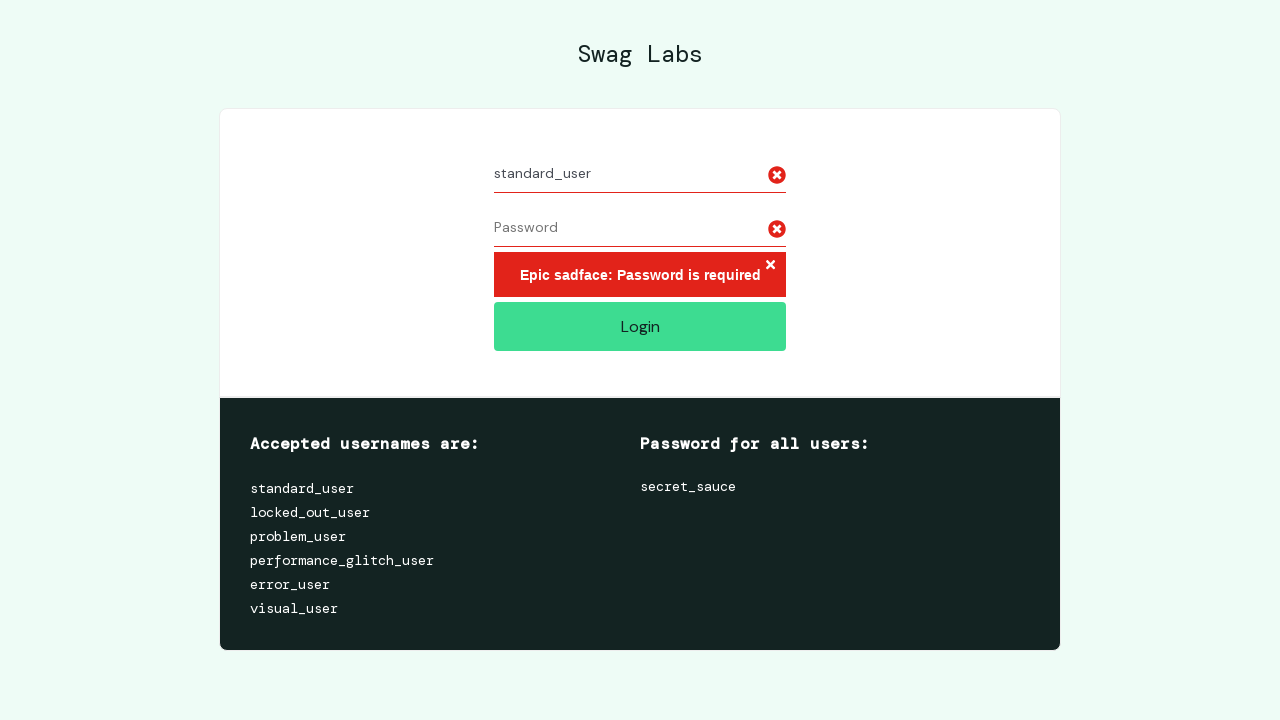